Solves a mathematical captcha by extracting a value from an image attribute, computing a formula result, and submitting the answer along with checkbox and radio button selections

Starting URL: https://suninjuly.github.io/get_attribute.html

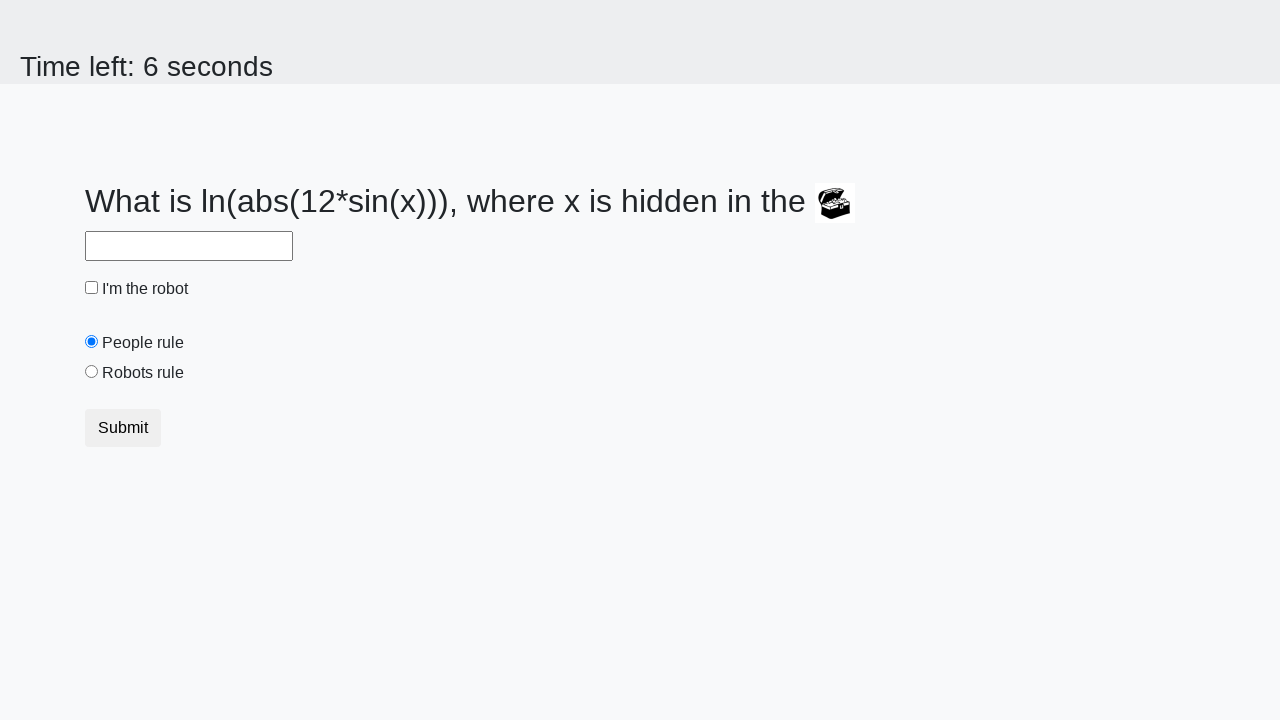

Located the treasure image element
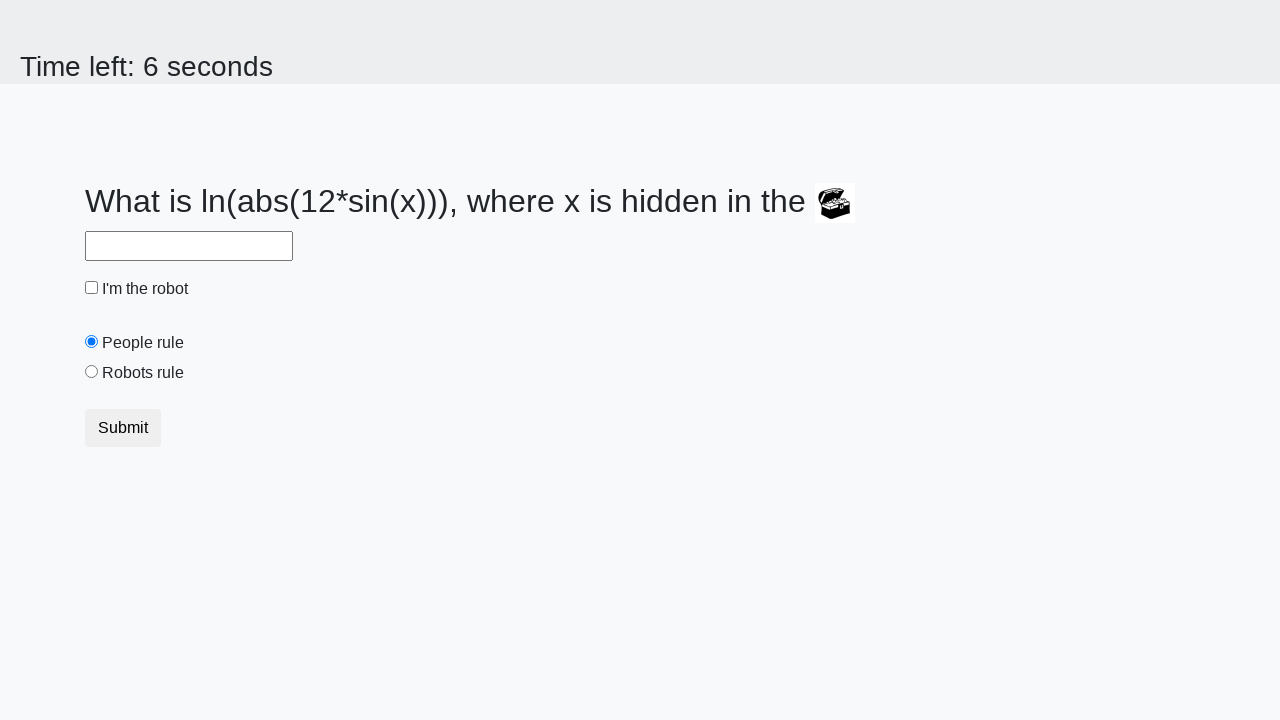

Extracted valuex attribute from treasure image
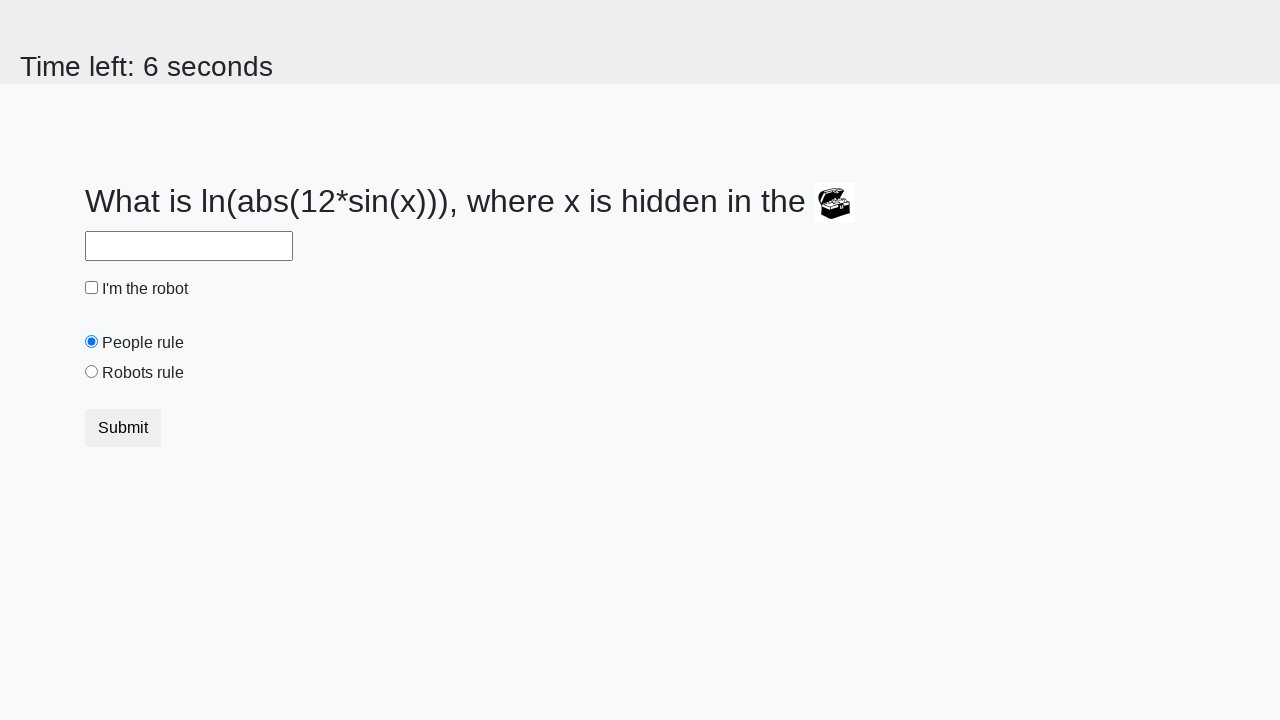

Converted extracted value to float: 653.0
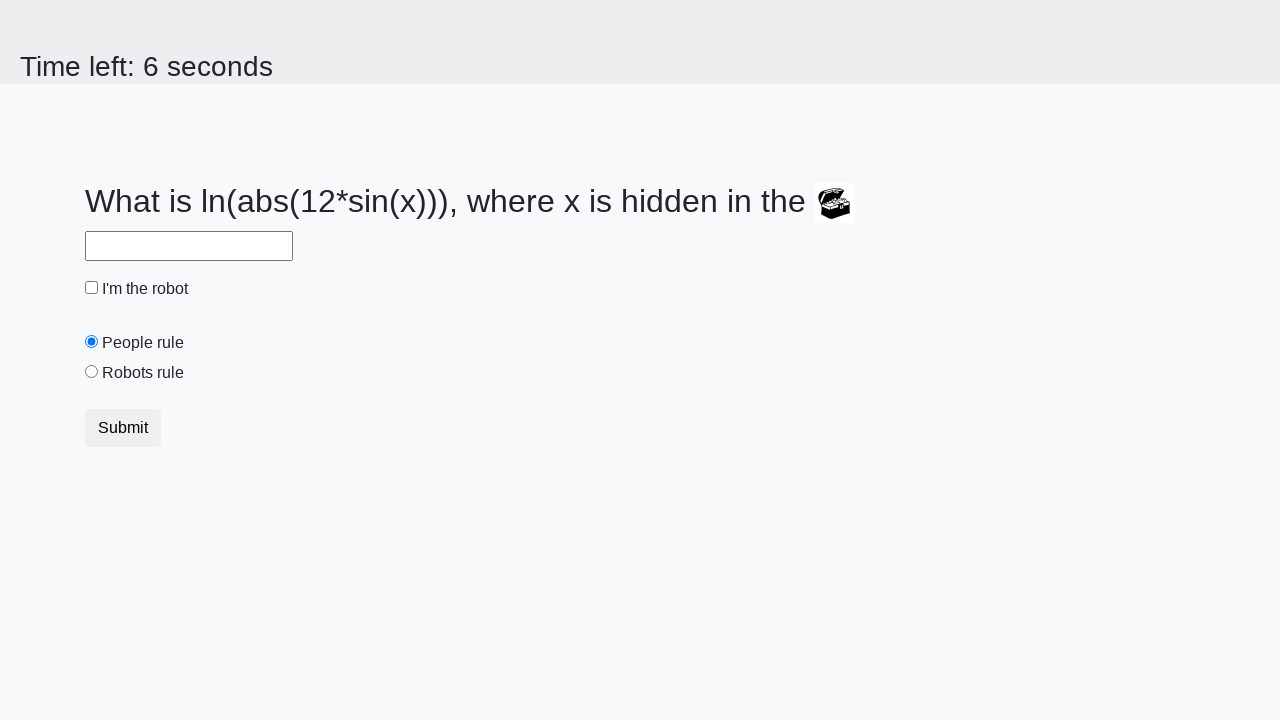

Calculated 12 * sin(653.0) = -5.233326031775546
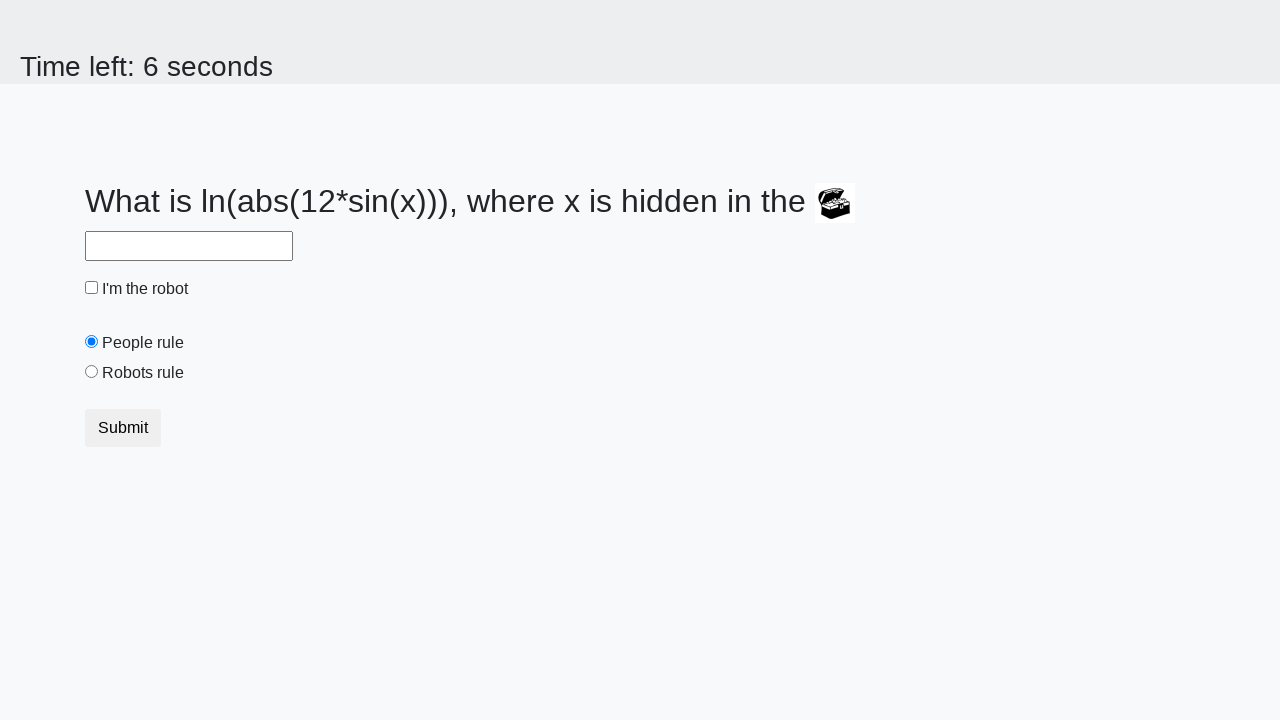

Computed absolute value: 5.233326031775546
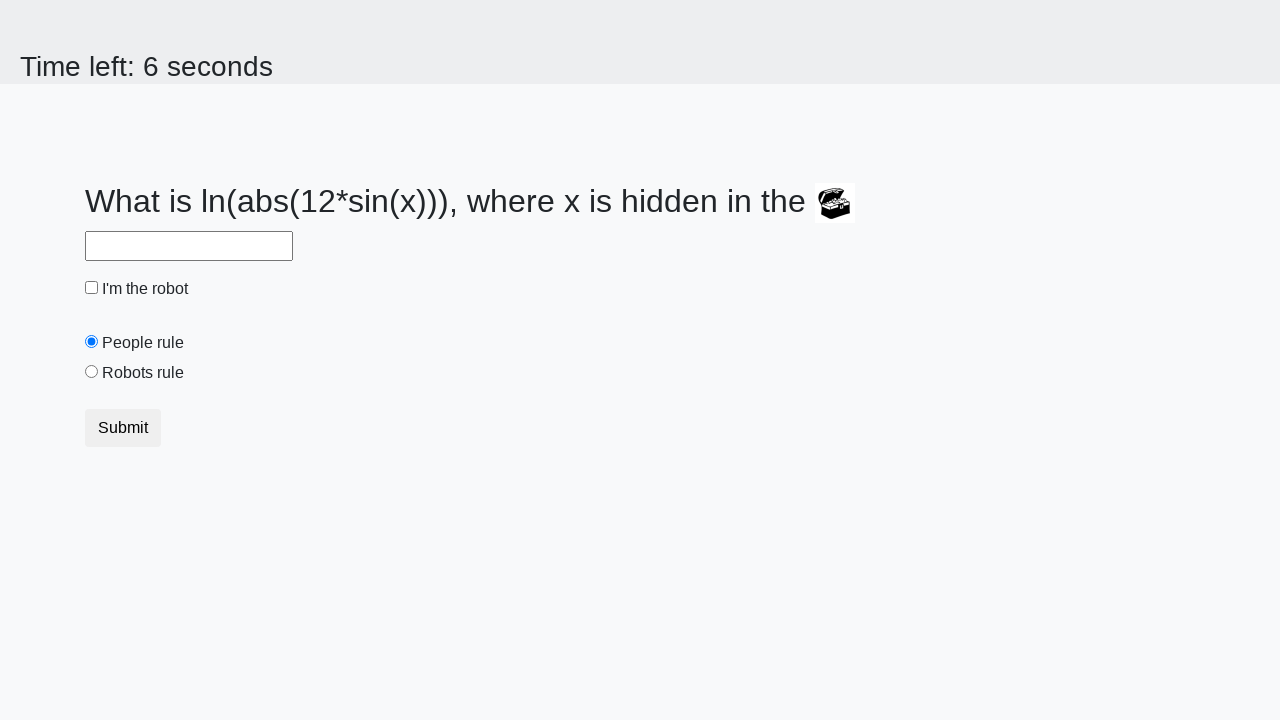

Computed natural logarithm: 1.6550470284830543
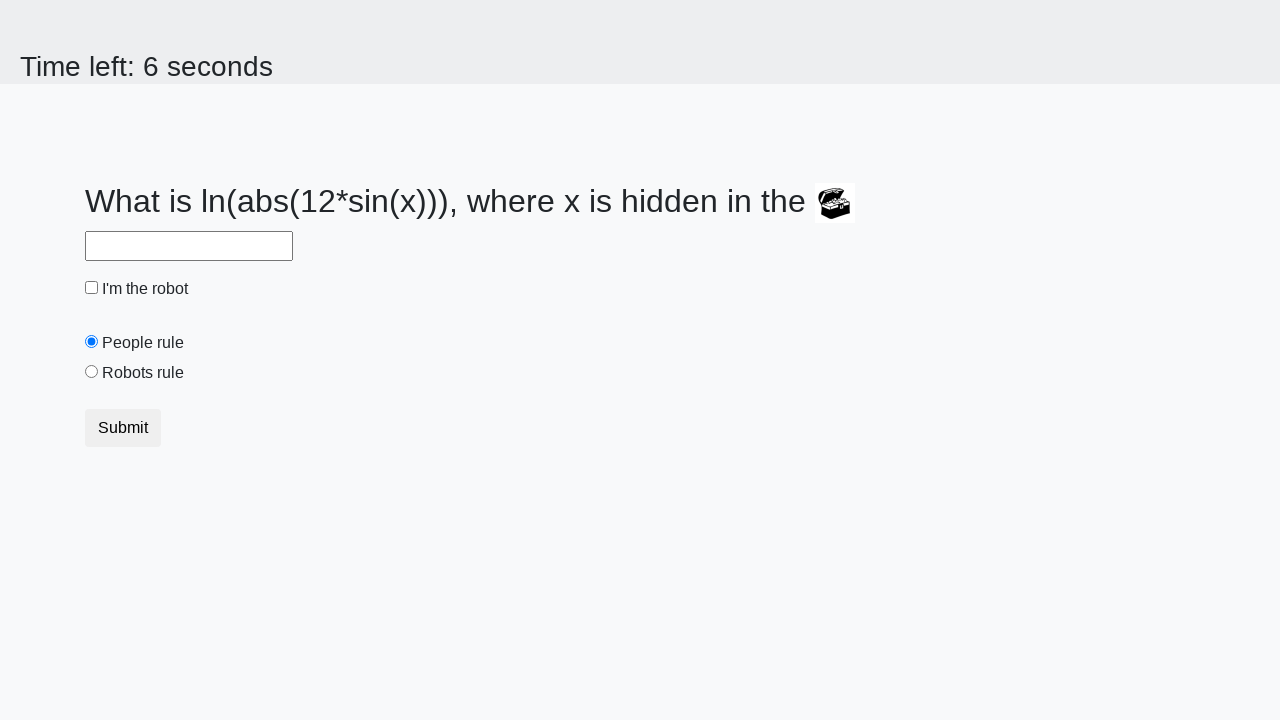

Filled answer field with calculated result: 1.6550470284830543 on //input[contains(@id, 'answer')]
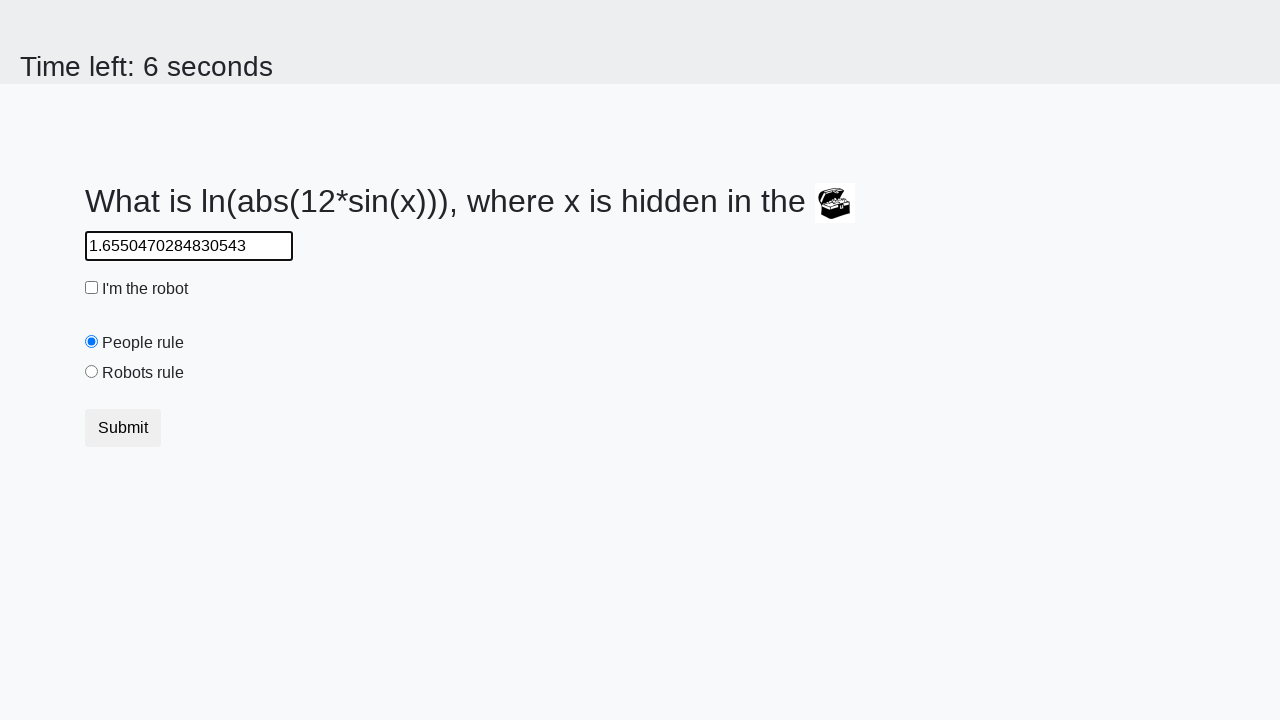

Clicked the robot checkbox at (92, 288) on xpath=//input[contains(@id, 'robotCheckbox')]
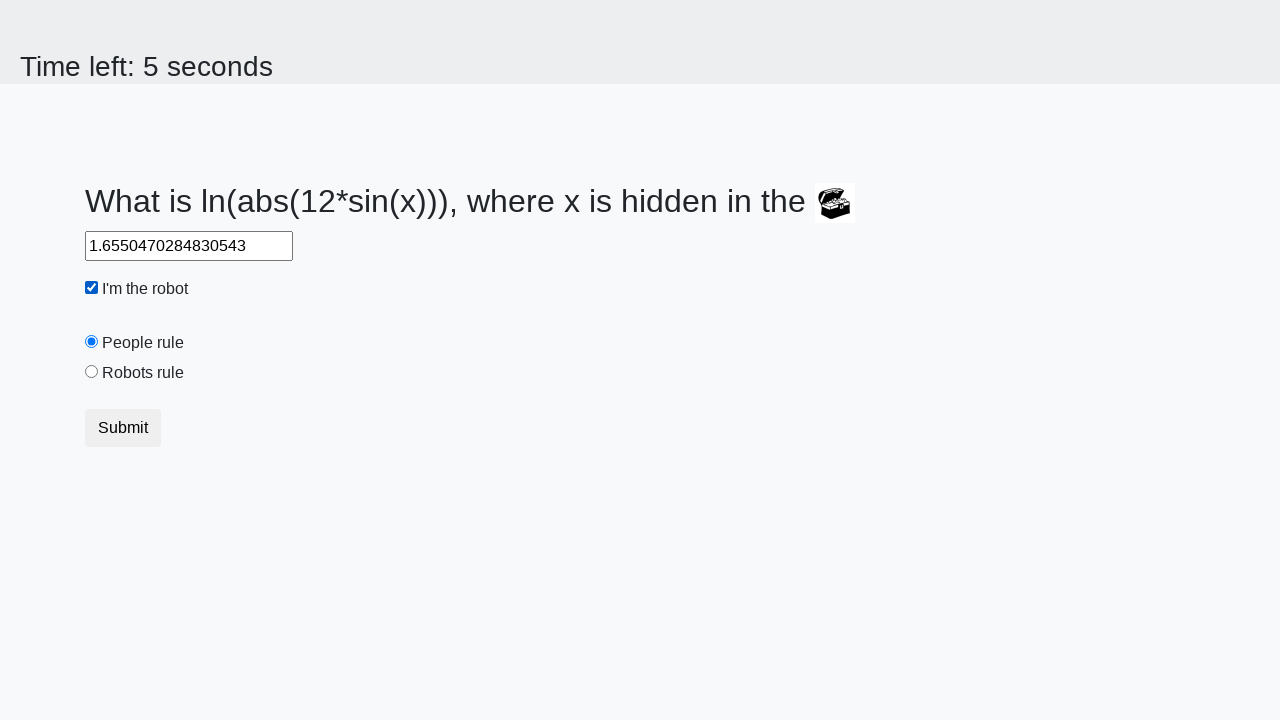

Clicked the 'robots rule' radio button at (92, 372) on xpath=//input[contains(@id, 'robotsRule')]
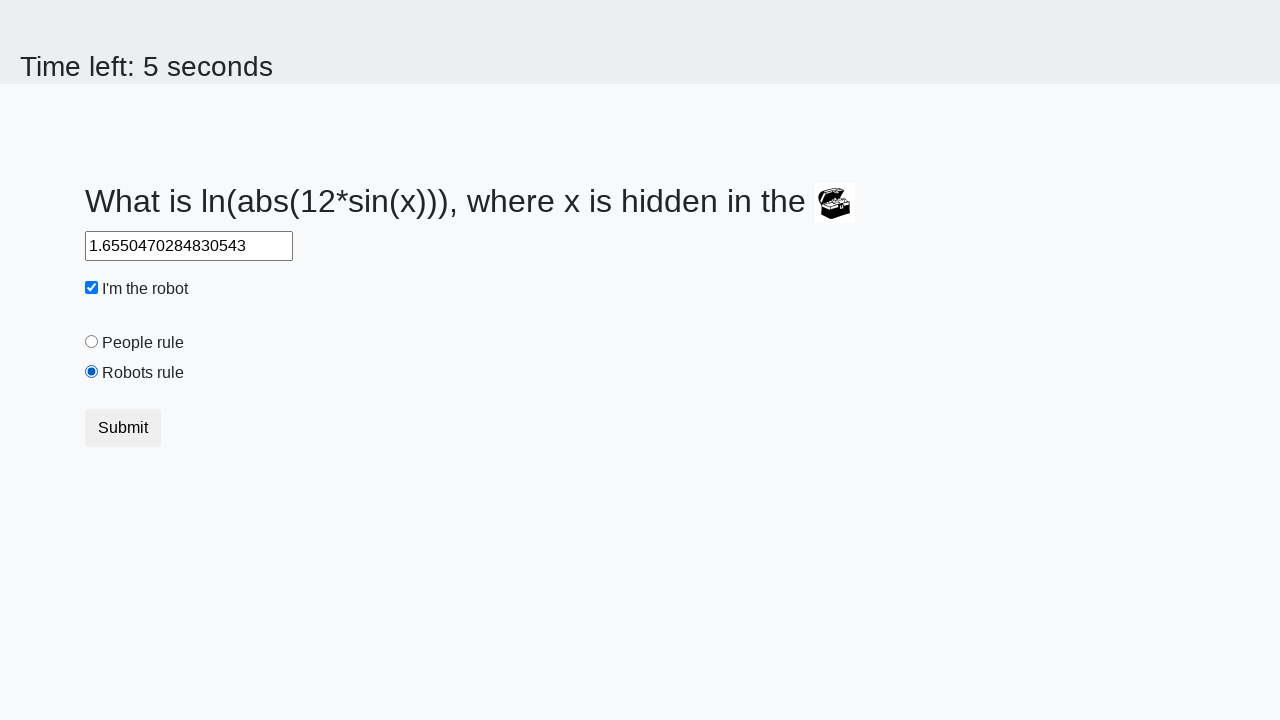

Clicked the submit button to submit the form at (123, 428) on xpath=//button[contains(@class, 'btn-default')]
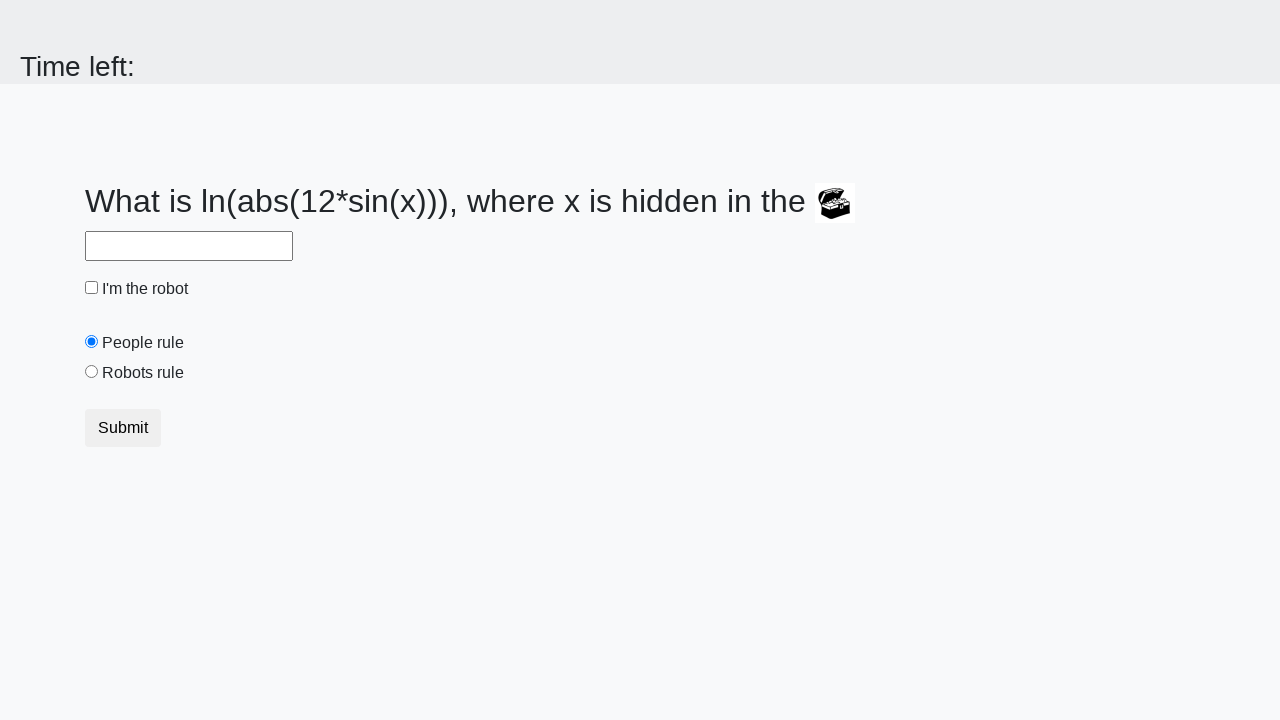

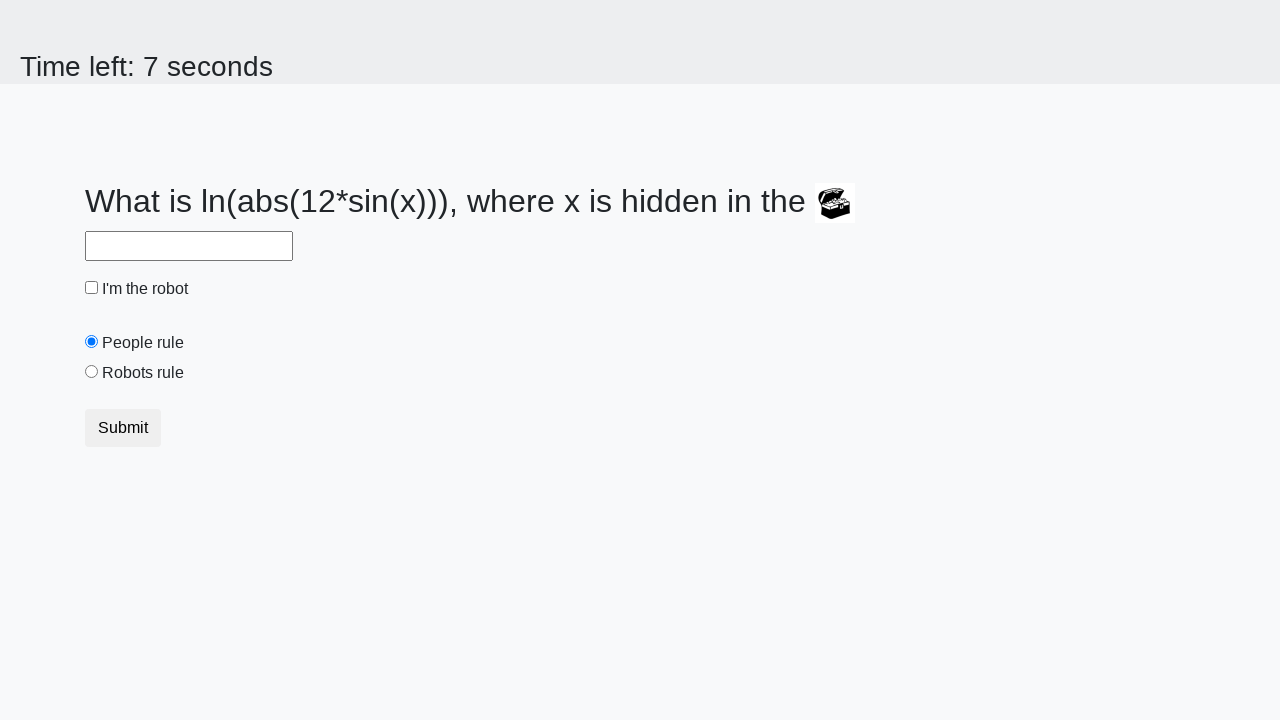